Tests opening multiple links in new tabs by ctrl+clicking each link in a specific section and switching between the opened tabs

Starting URL: https://rahulshettyacademy.com/AutomationPractice/

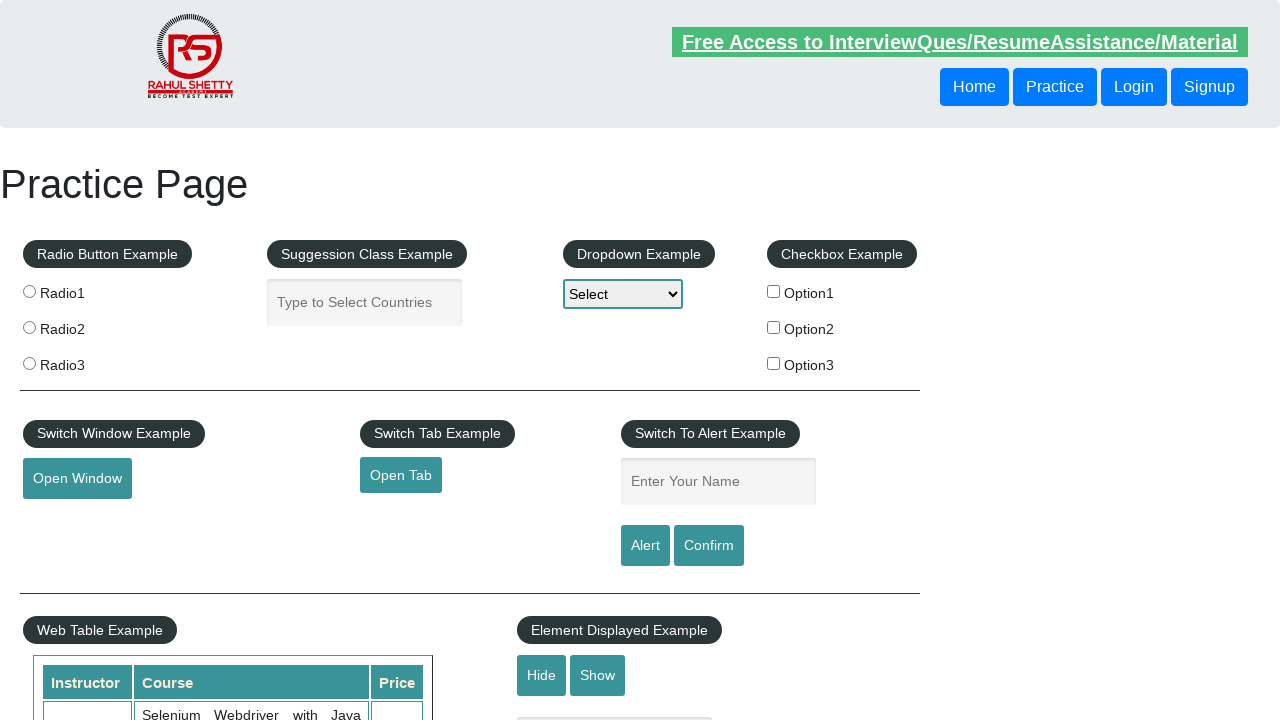

Located the link container in the first column of the table
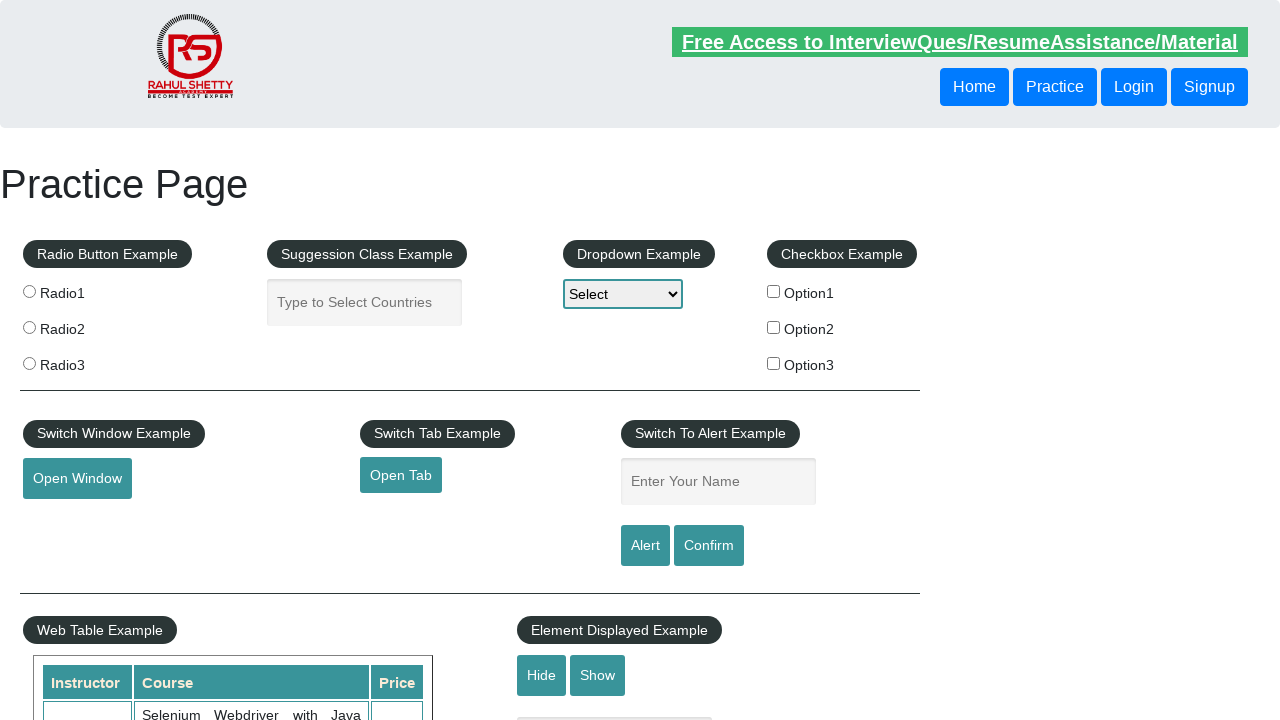

Retrieved all links from the container
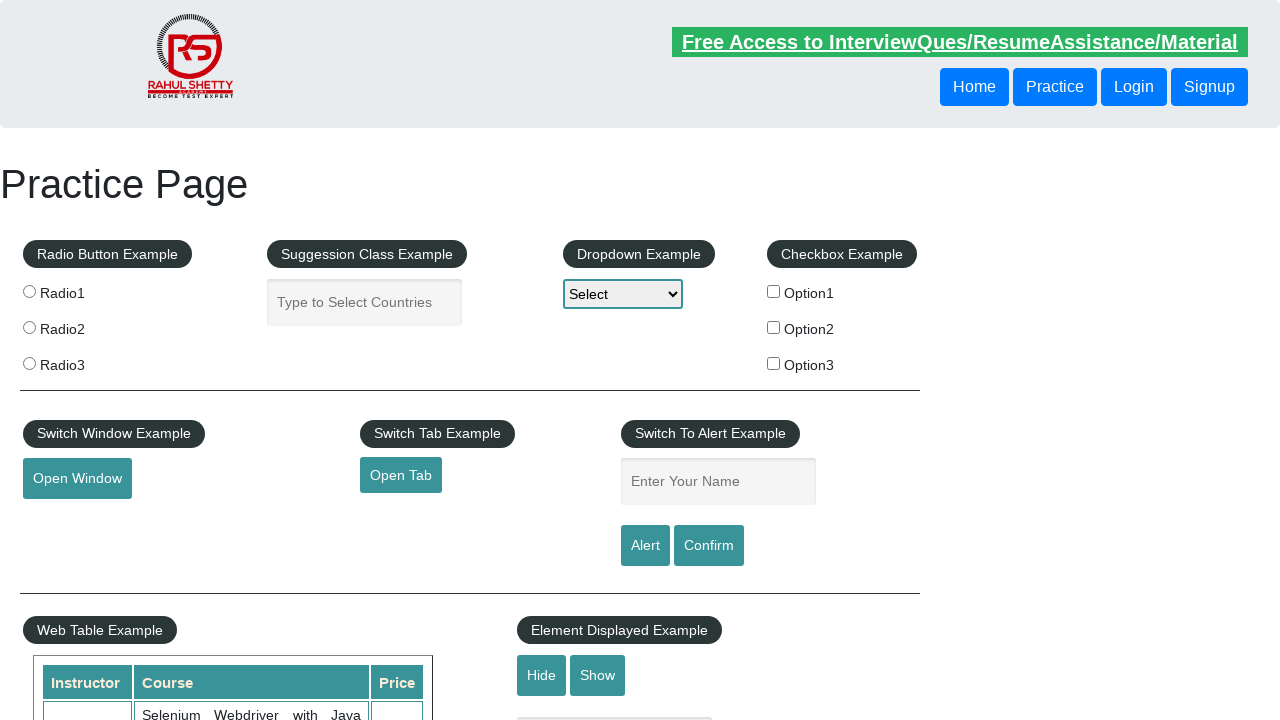

Ctrl+clicked link 1 to open in new tab at (68, 520) on xpath=//body[1]/div[6]/table[1]/tbody[1]/tr[1]/td[1] >> a >> nth=1
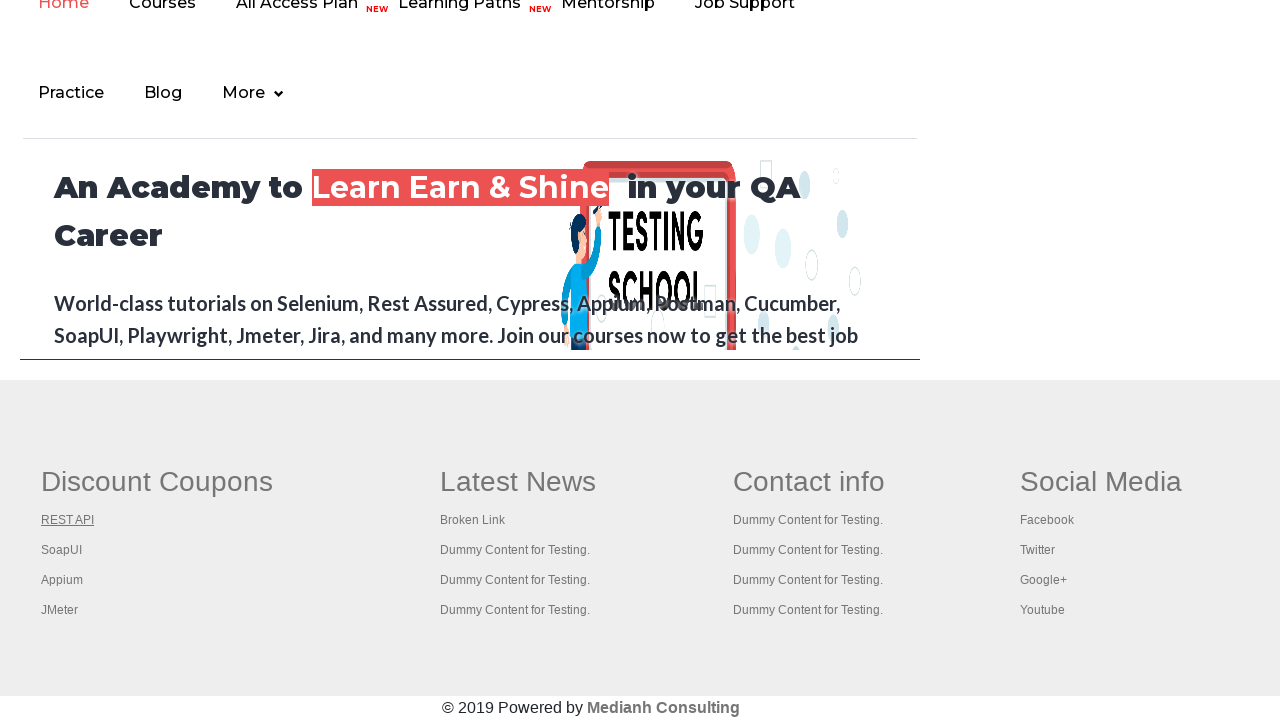

Retrieved all open tabs/pages (total: 2)
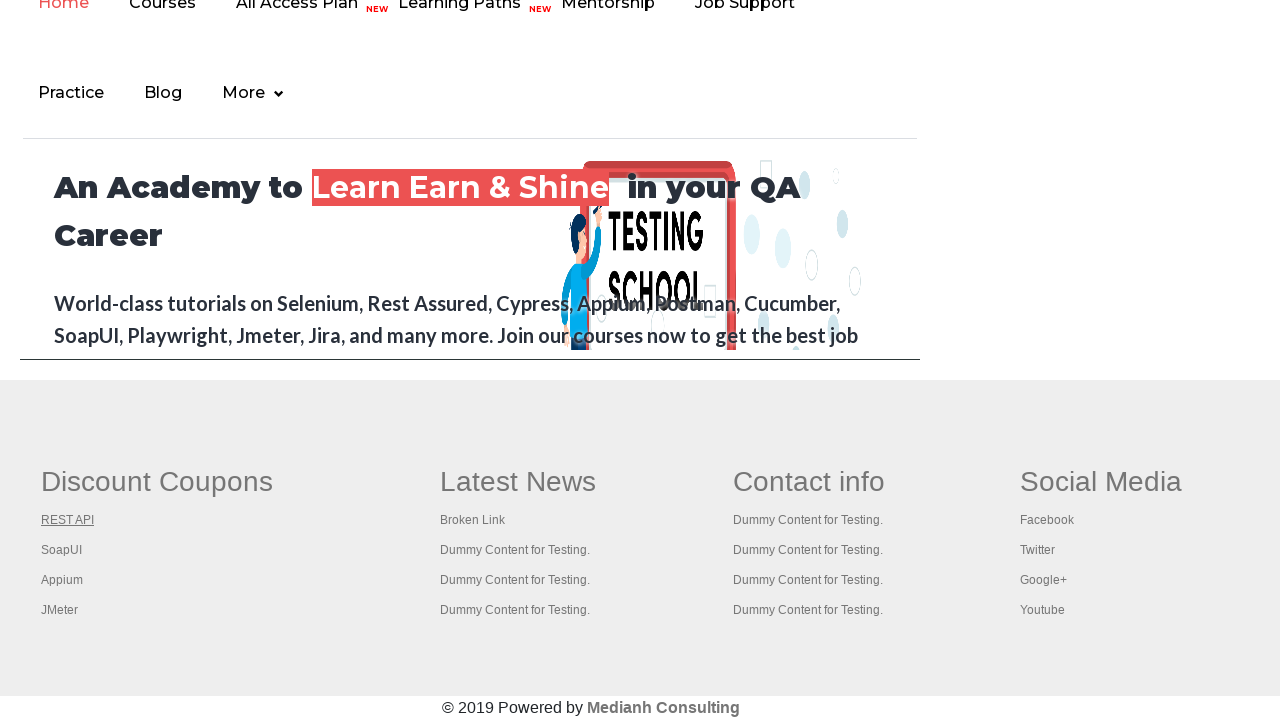

Switched to the newly opened tab
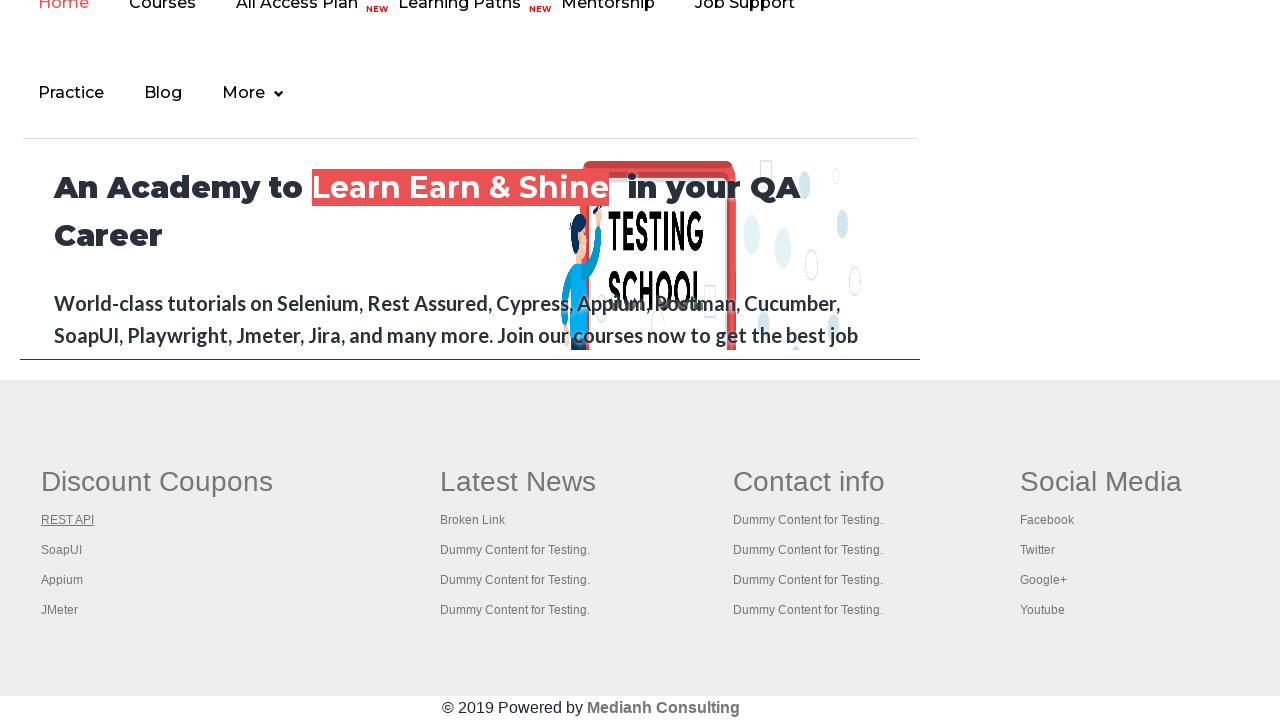

Waited for the new tab to fully load
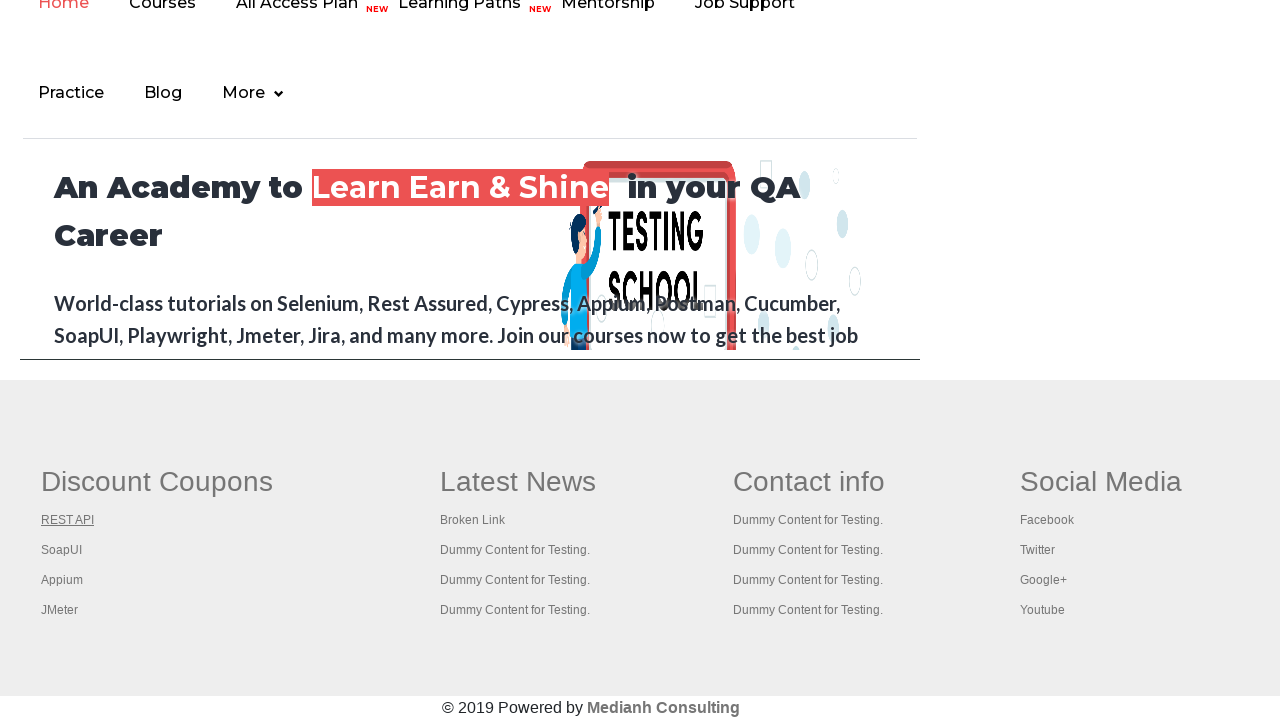

Switched back to the original tab for next iteration
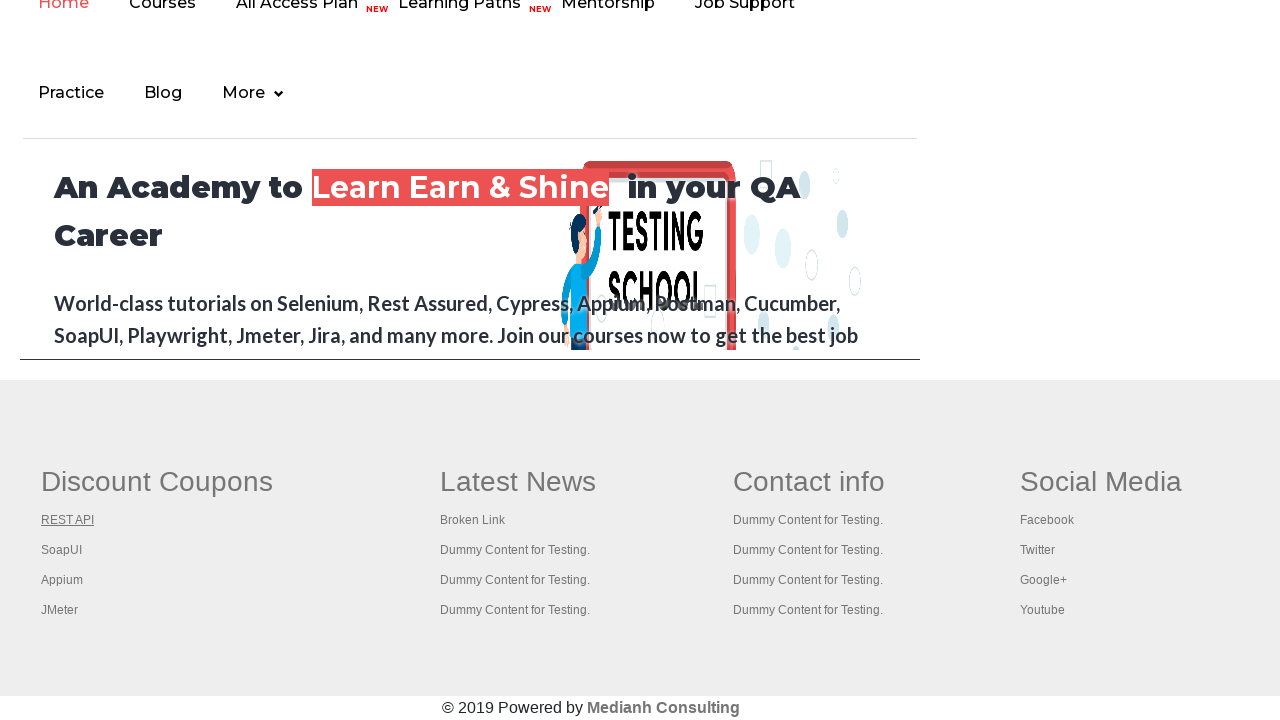

Ctrl+clicked link 2 to open in new tab at (62, 550) on xpath=//body[1]/div[6]/table[1]/tbody[1]/tr[1]/td[1] >> a >> nth=2
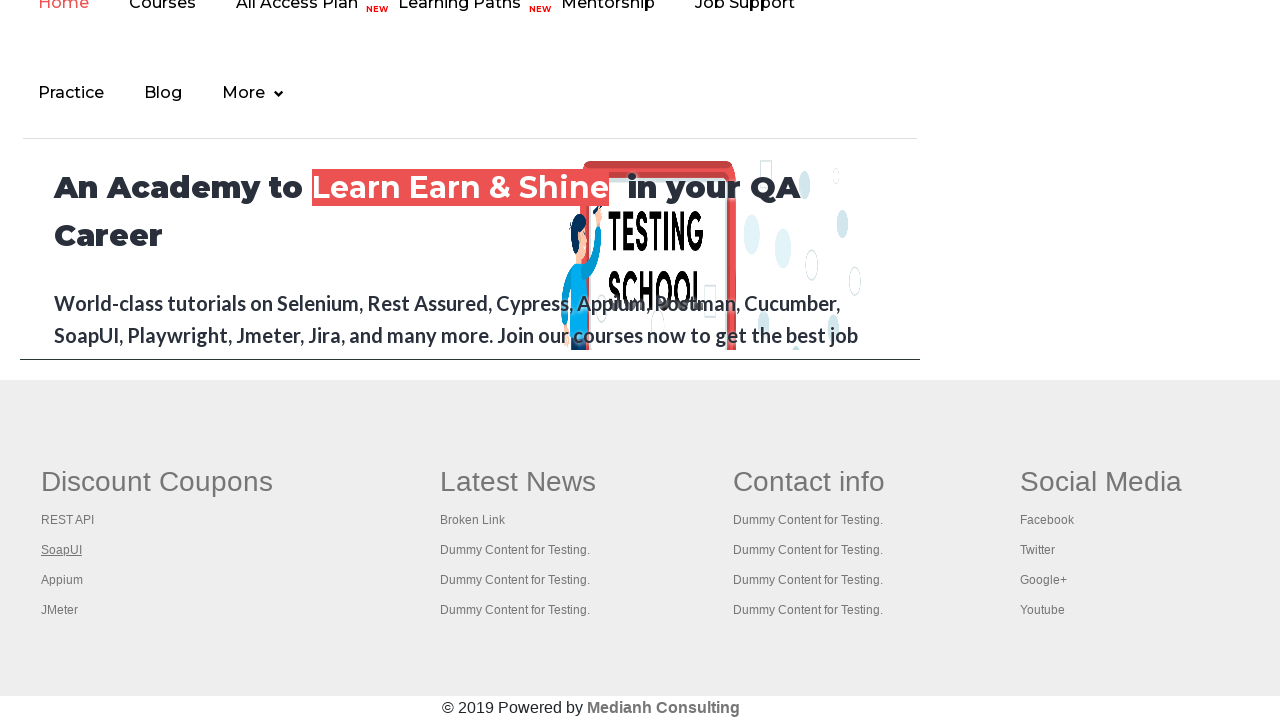

Retrieved all open tabs/pages (total: 3)
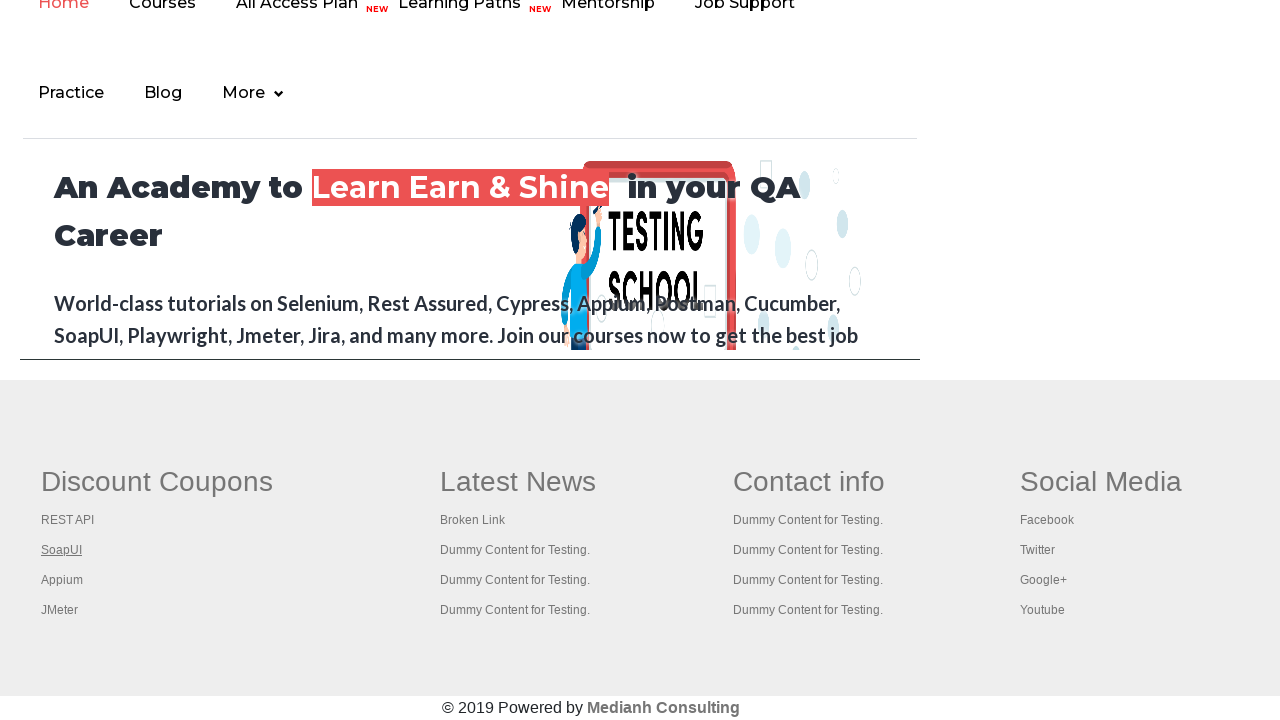

Switched to the newly opened tab
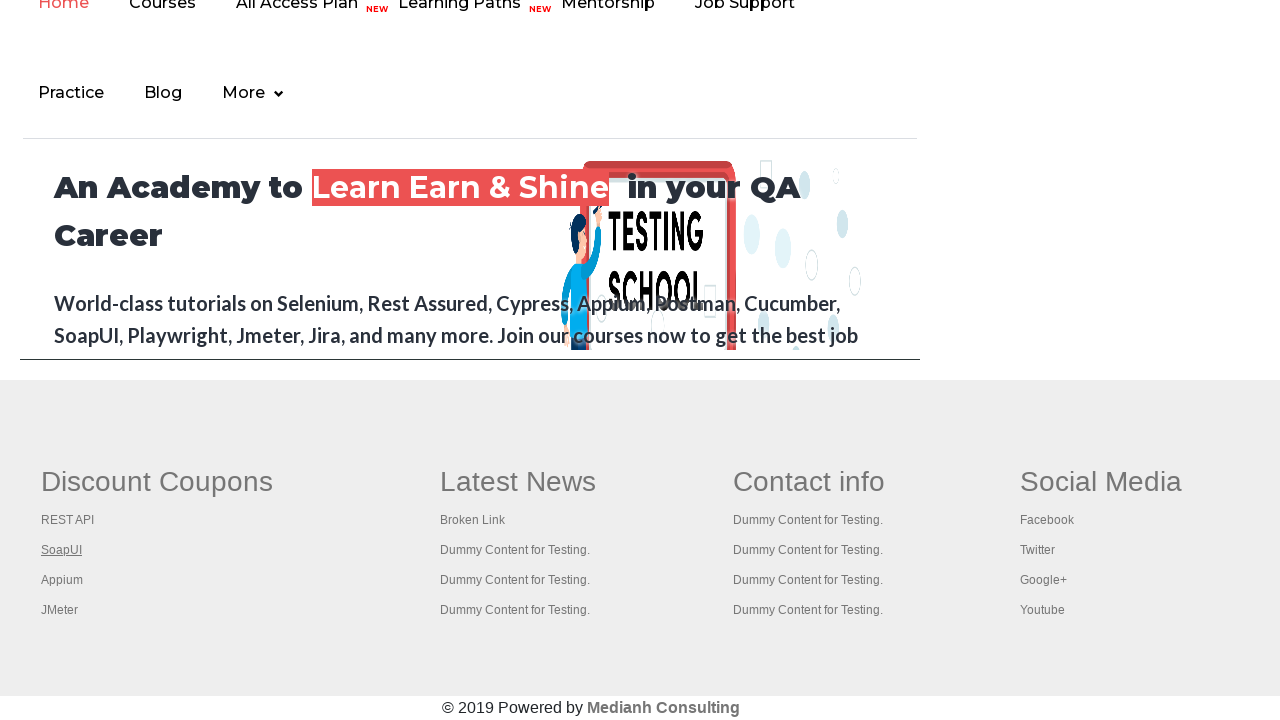

Waited for the new tab to fully load
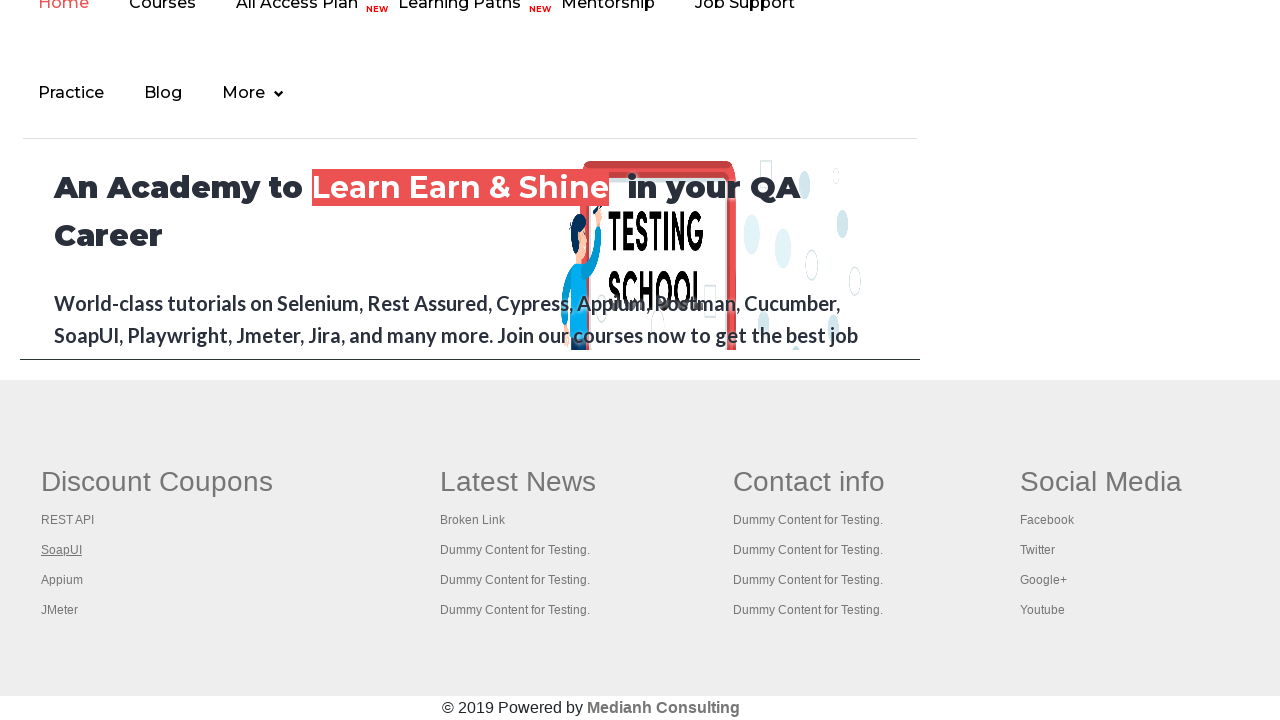

Switched back to the original tab for next iteration
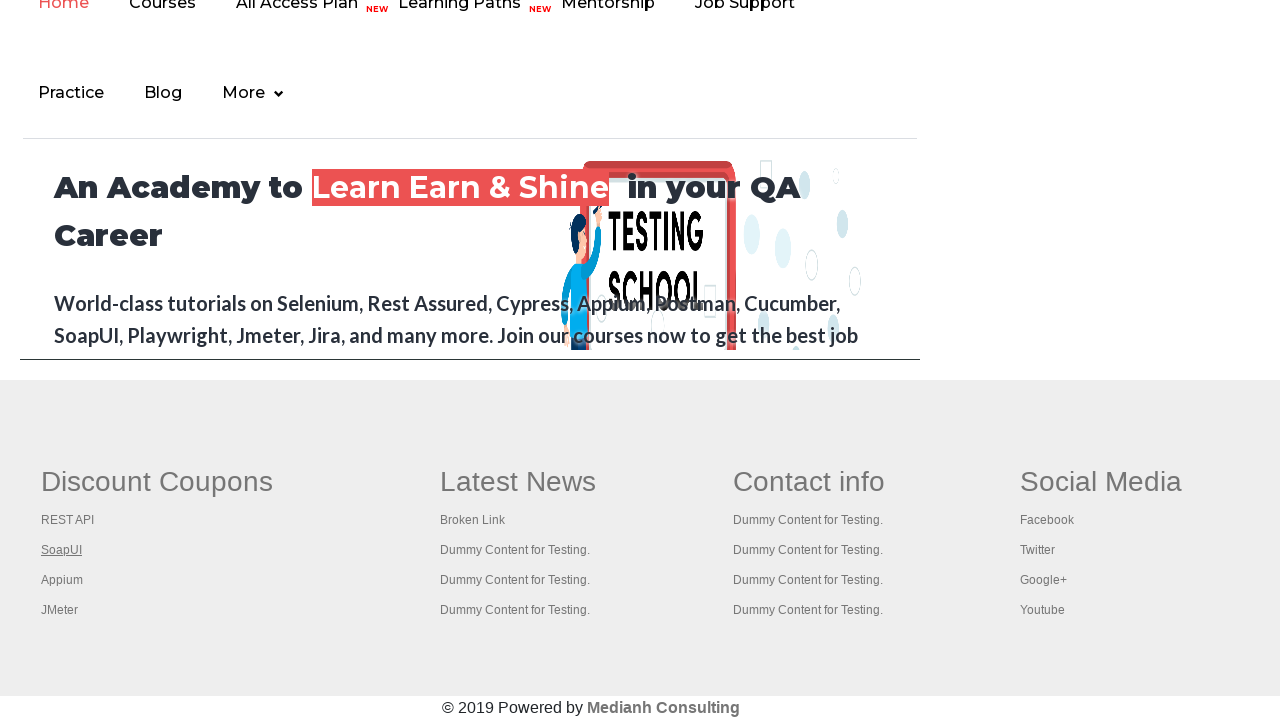

Ctrl+clicked link 3 to open in new tab at (62, 580) on xpath=//body[1]/div[6]/table[1]/tbody[1]/tr[1]/td[1] >> a >> nth=3
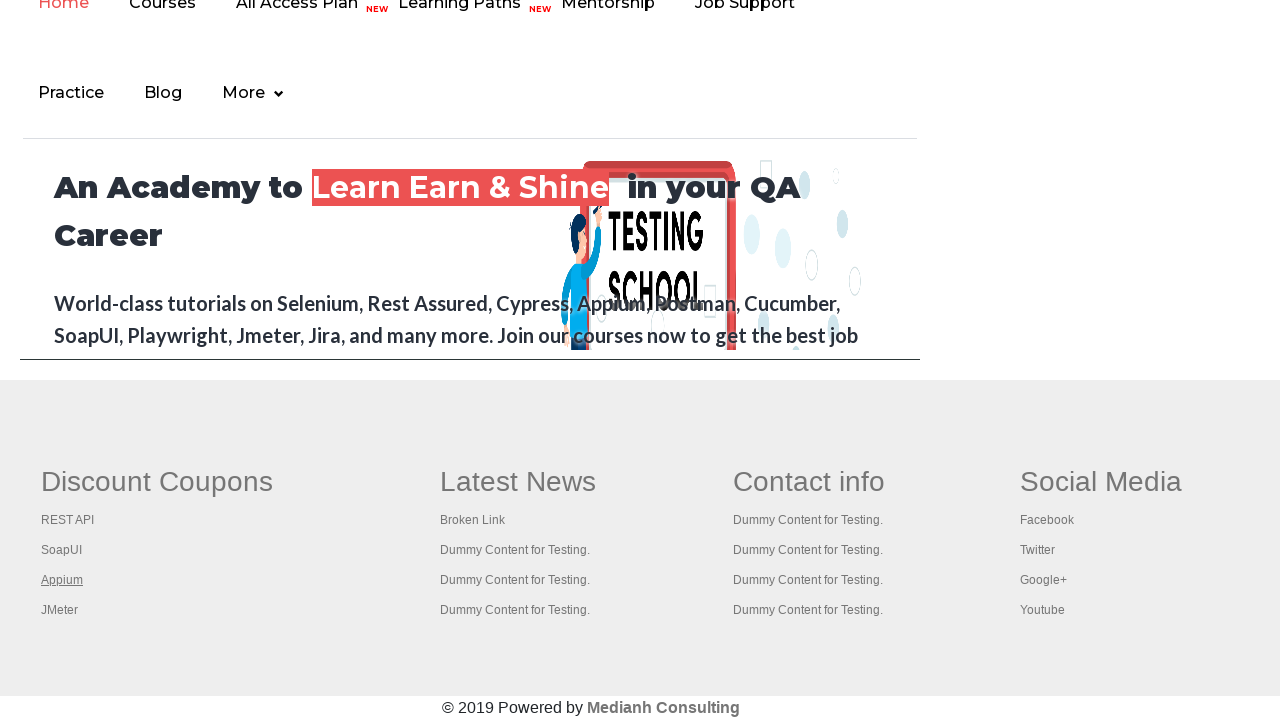

Retrieved all open tabs/pages (total: 4)
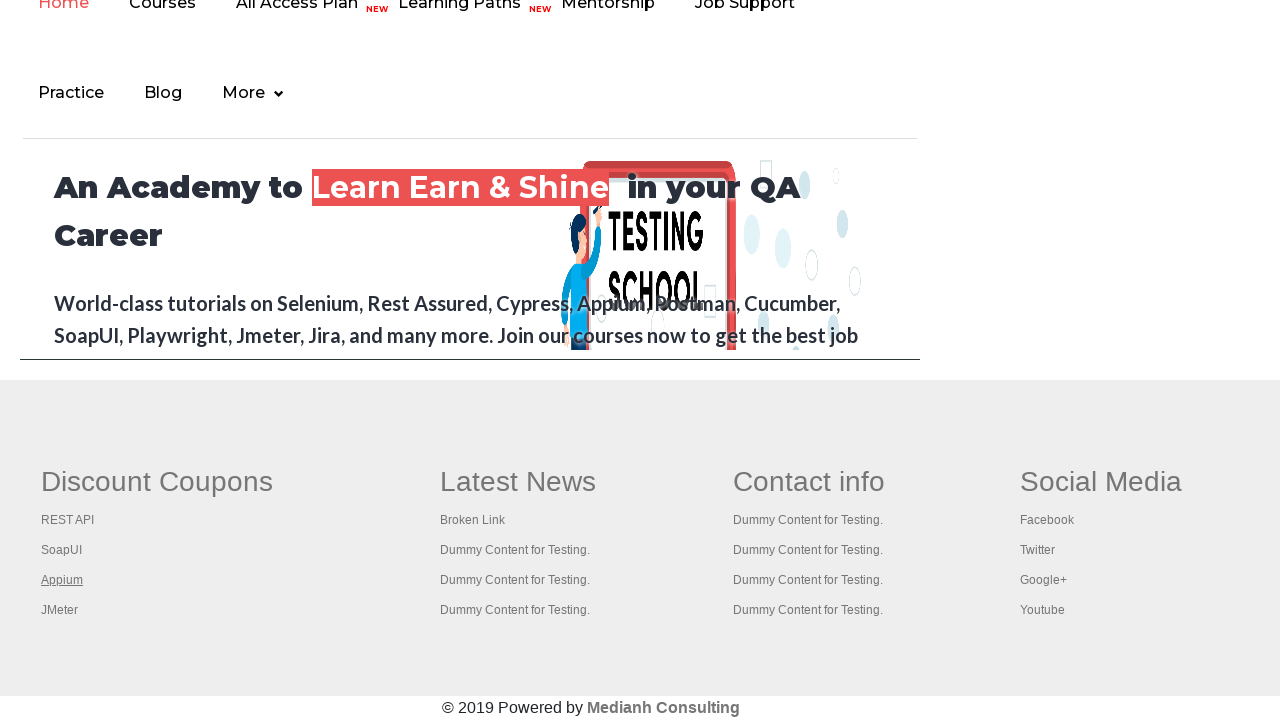

Switched to the newly opened tab
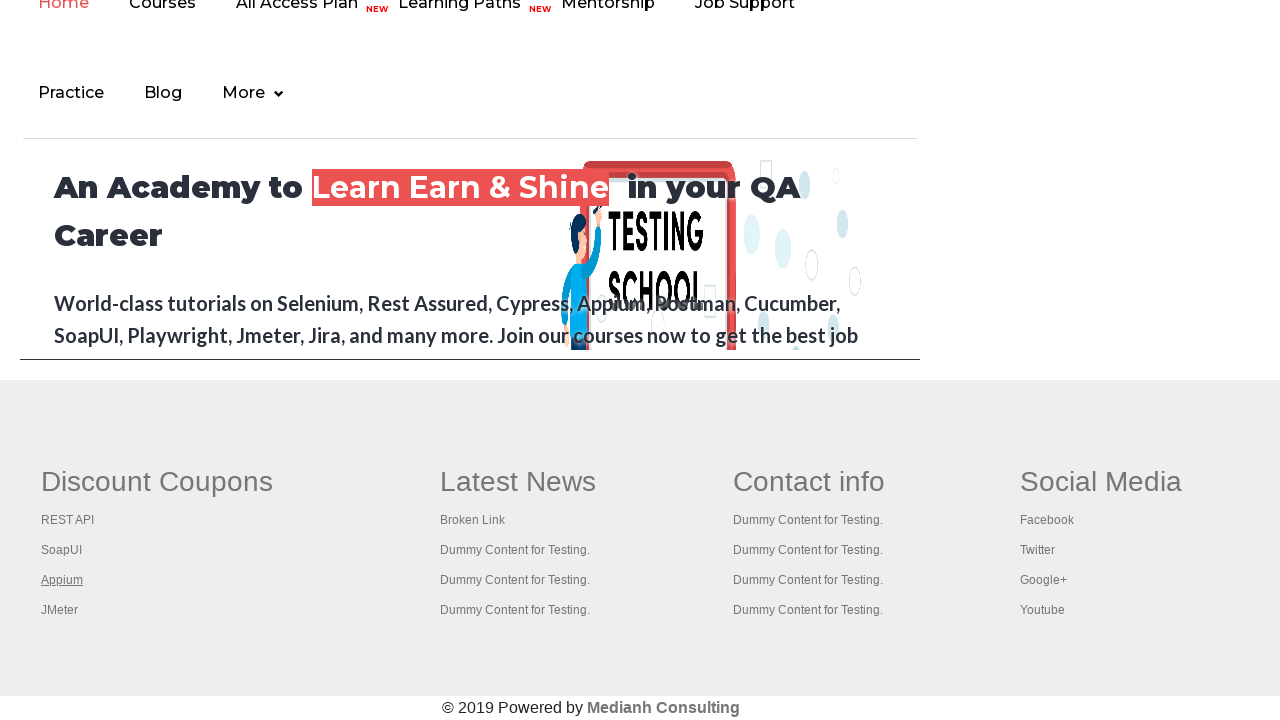

Waited for the new tab to fully load
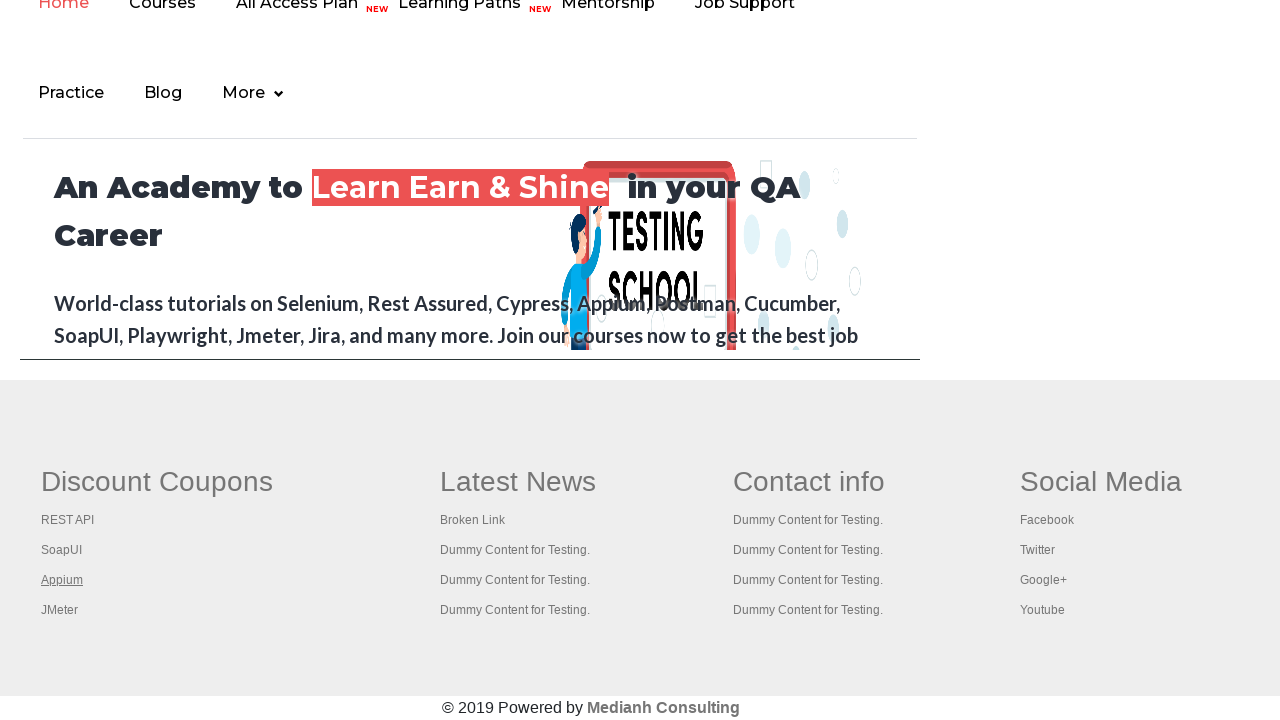

Switched back to the original tab for next iteration
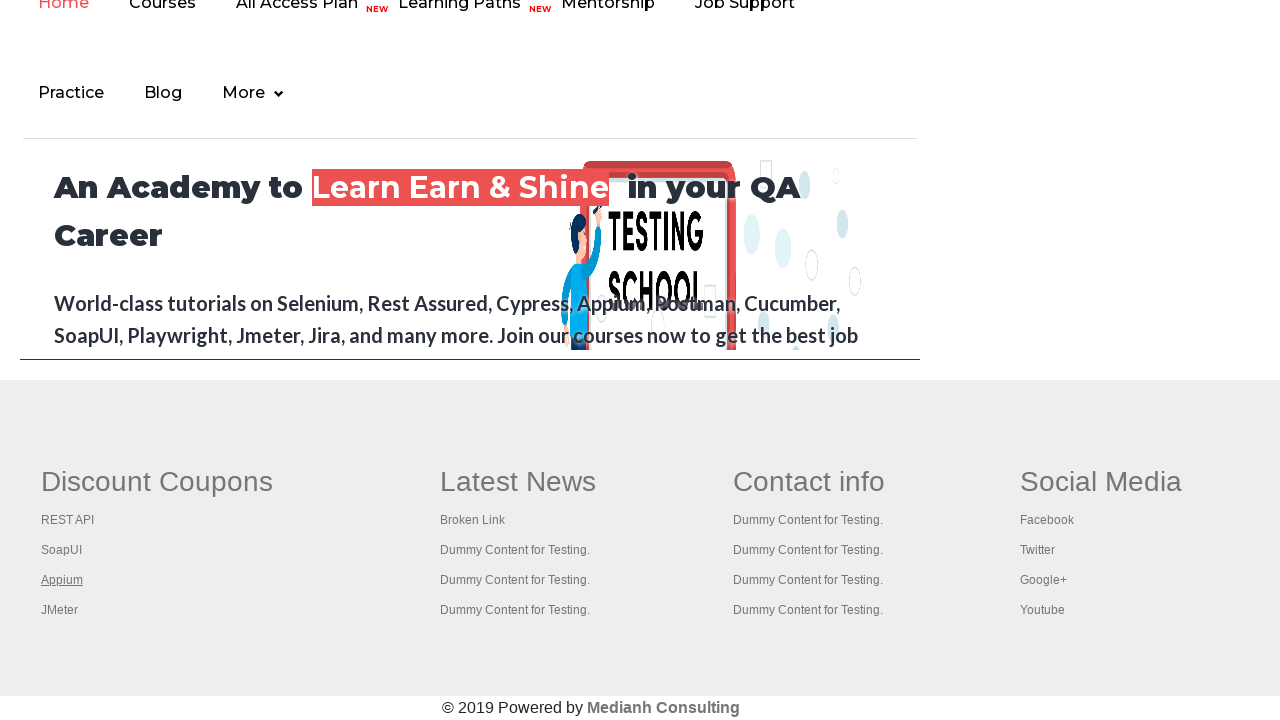

Ctrl+clicked link 4 to open in new tab at (60, 610) on xpath=//body[1]/div[6]/table[1]/tbody[1]/tr[1]/td[1] >> a >> nth=4
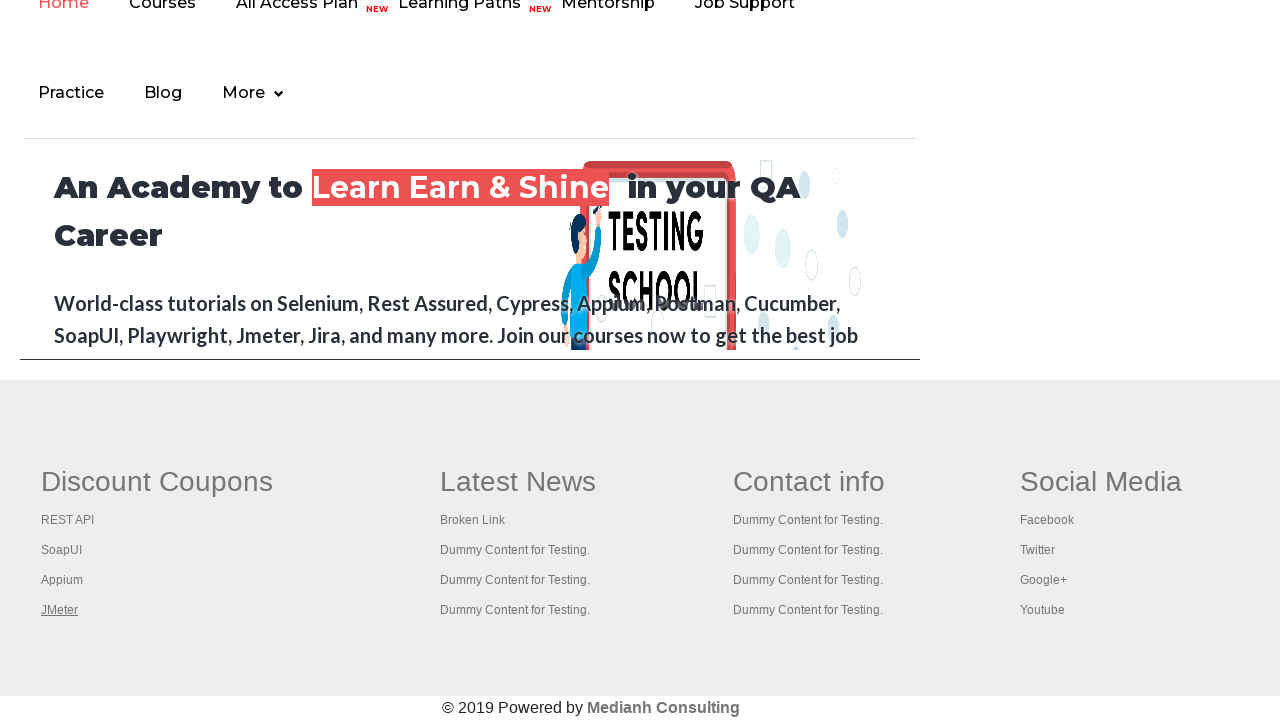

Retrieved all open tabs/pages (total: 5)
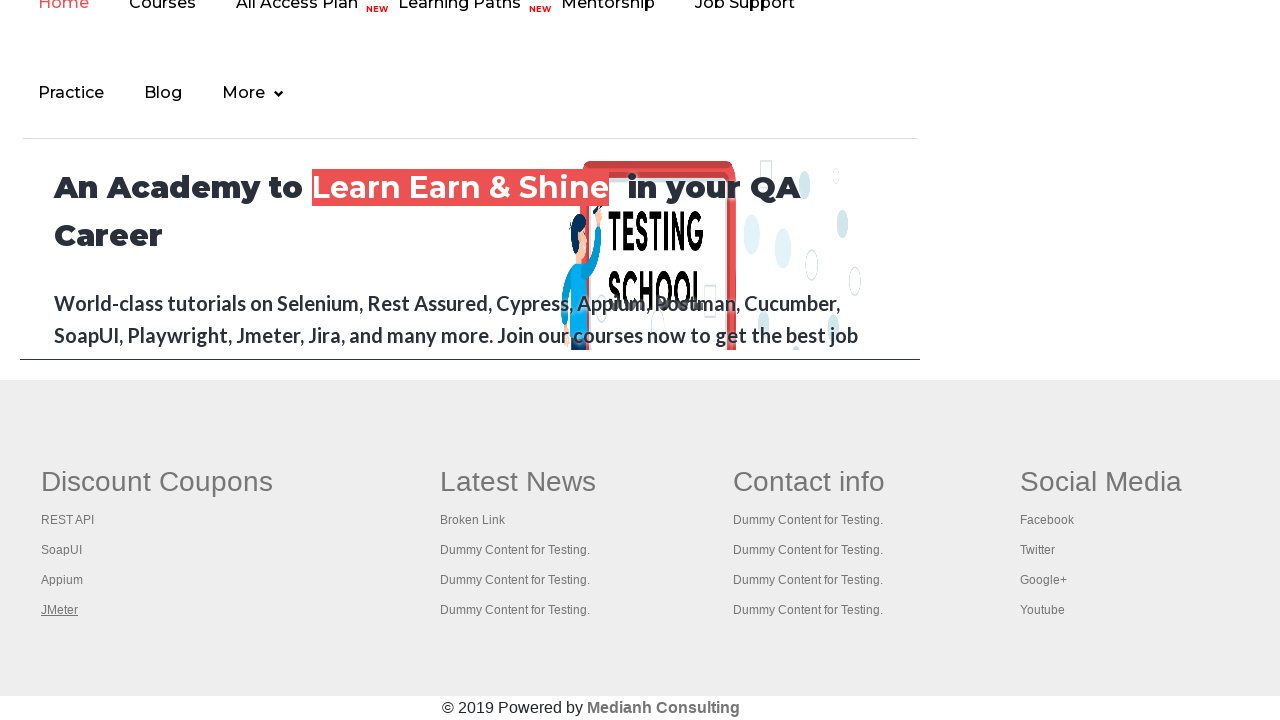

Switched to the newly opened tab
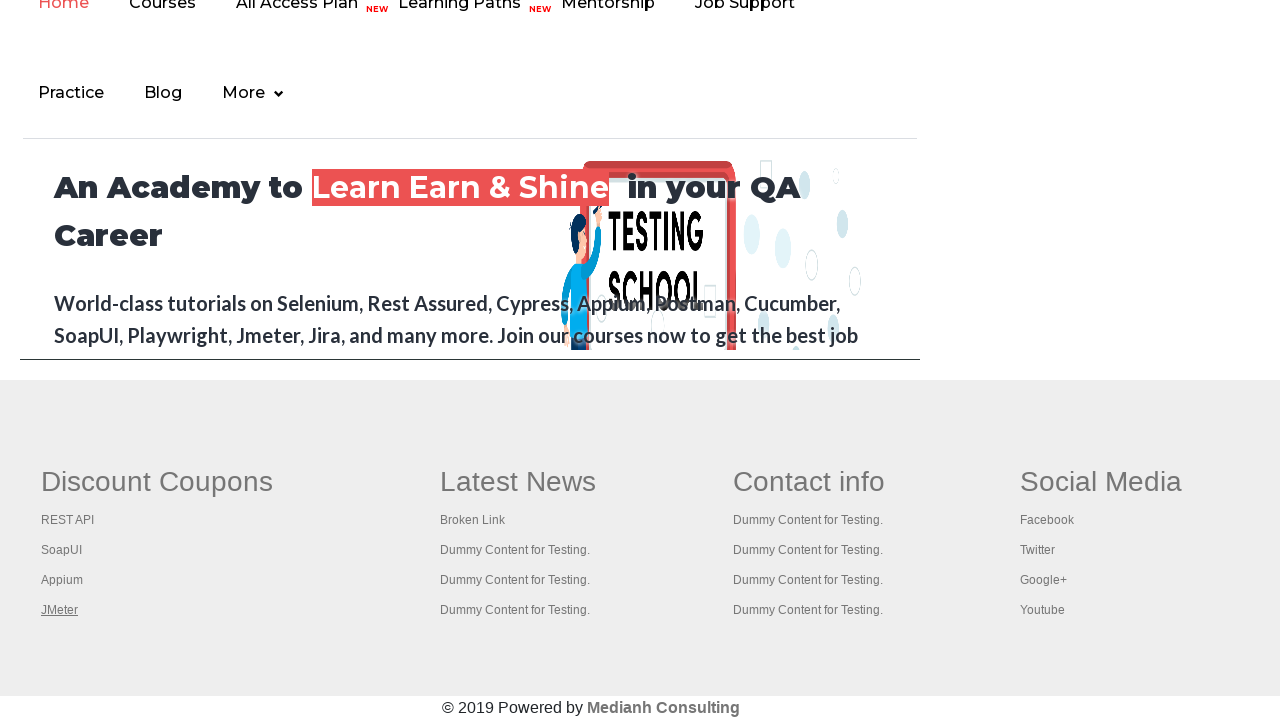

Waited for the new tab to fully load
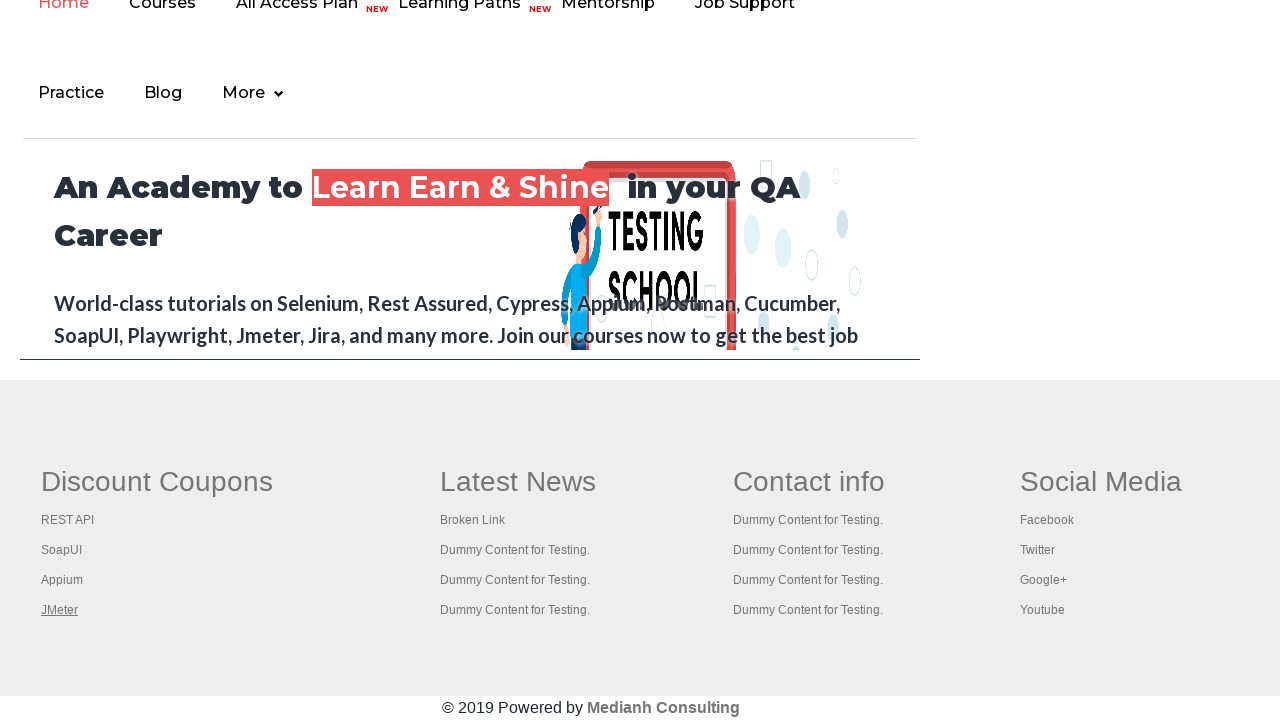

Switched back to the original tab for next iteration
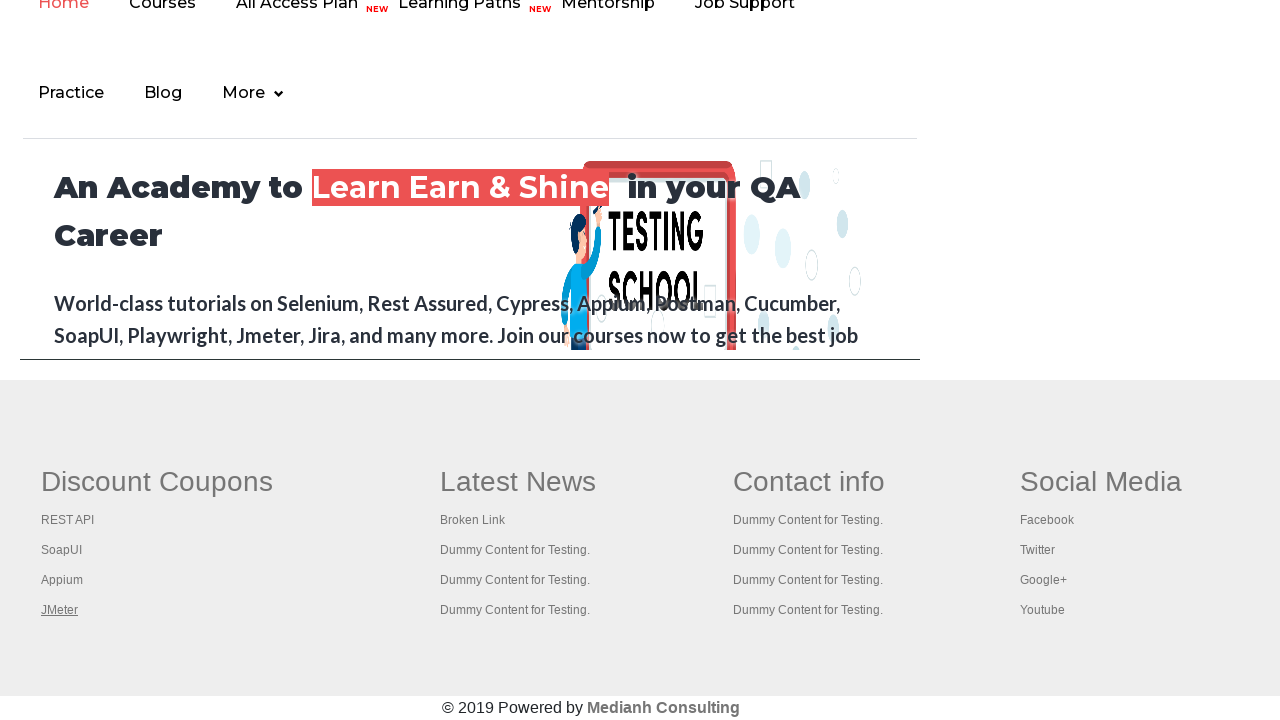

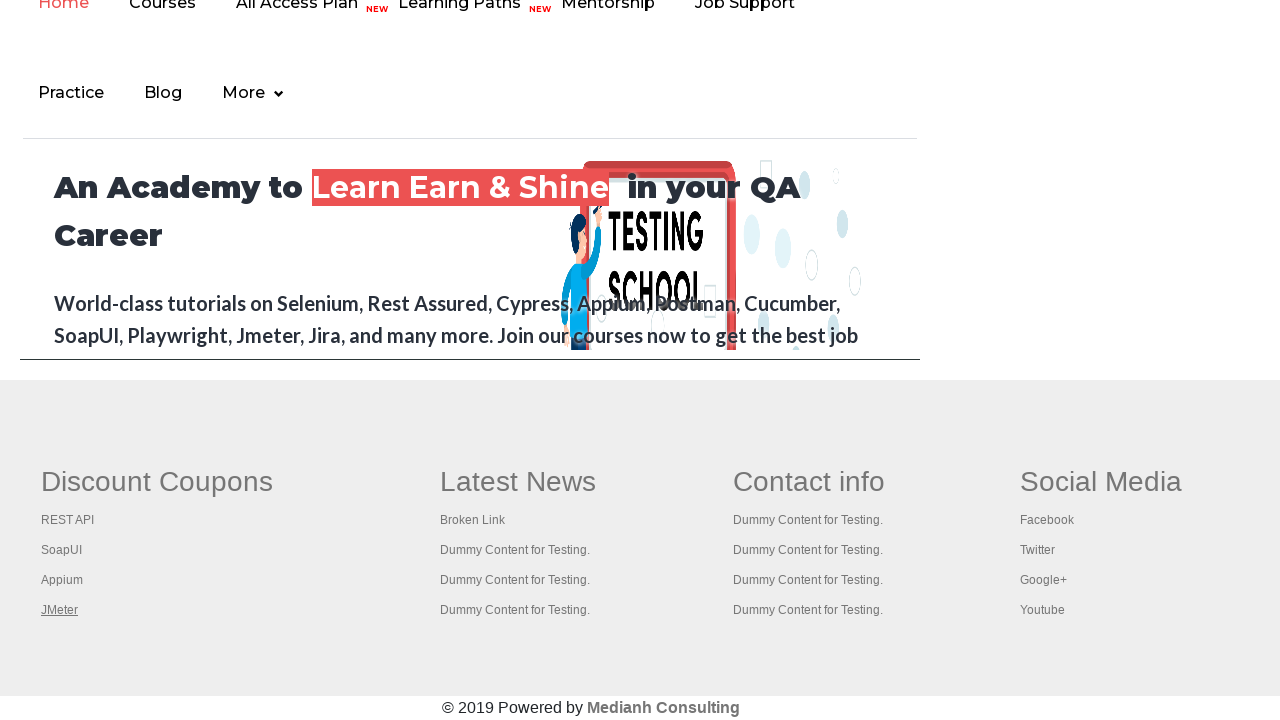